Tests progress bar functionality by starting the progress and then resetting it

Starting URL: https://demoapps.qspiders.com/ui/progress?sublist=0

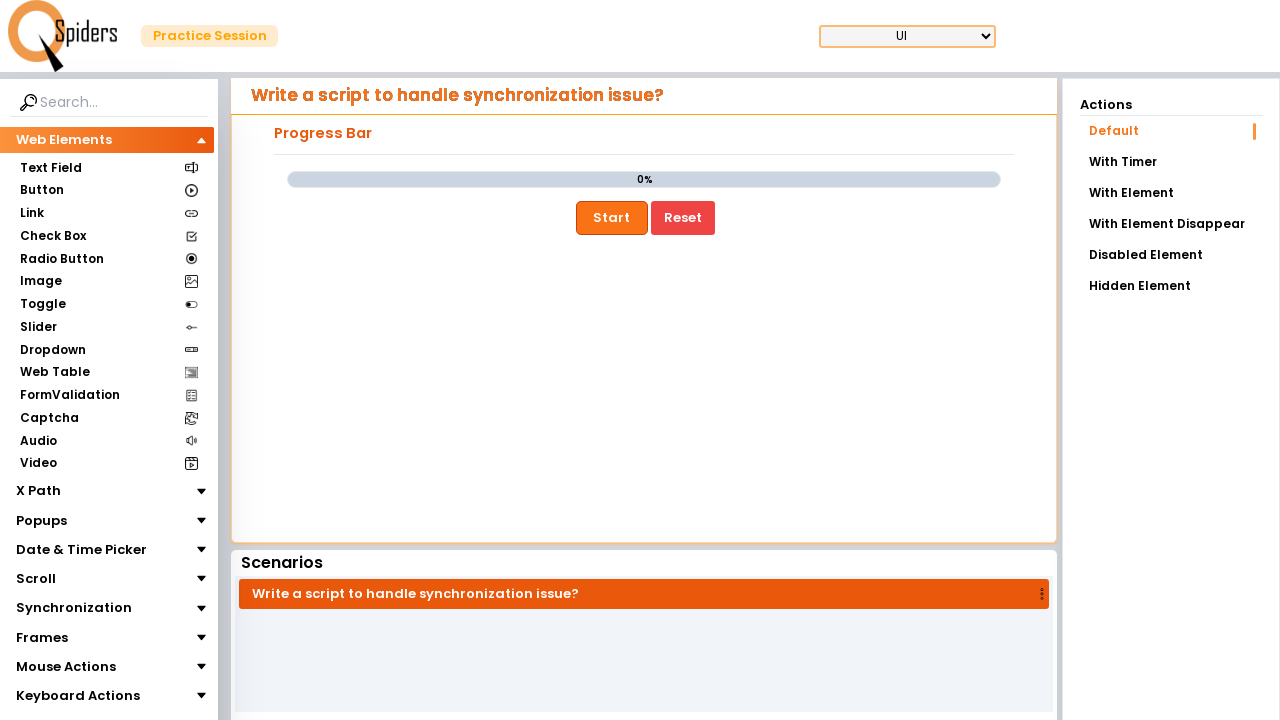

Clicked Start button to begin progress bar at (612, 218) on xpath=//button[text()='Start']
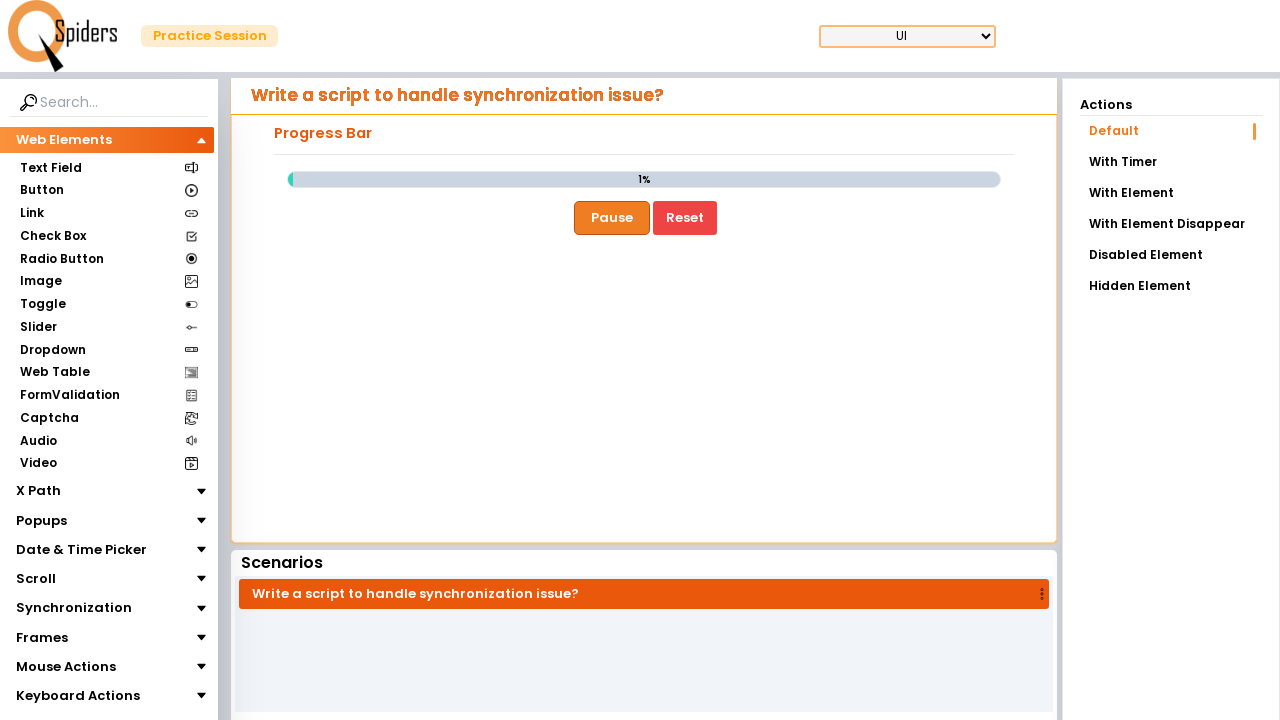

Waited 2 seconds for progress to begin
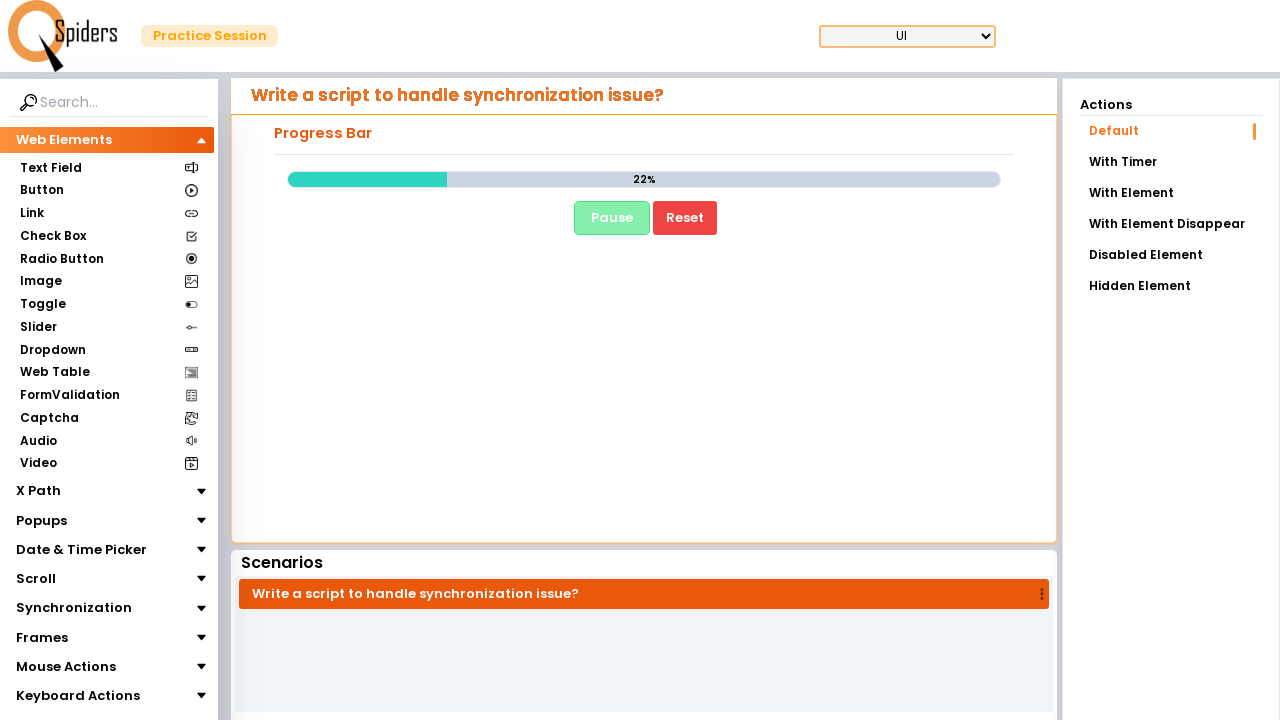

Clicked Reset button to reset progress bar at (685, 218) on xpath=//button[text()='Reset']
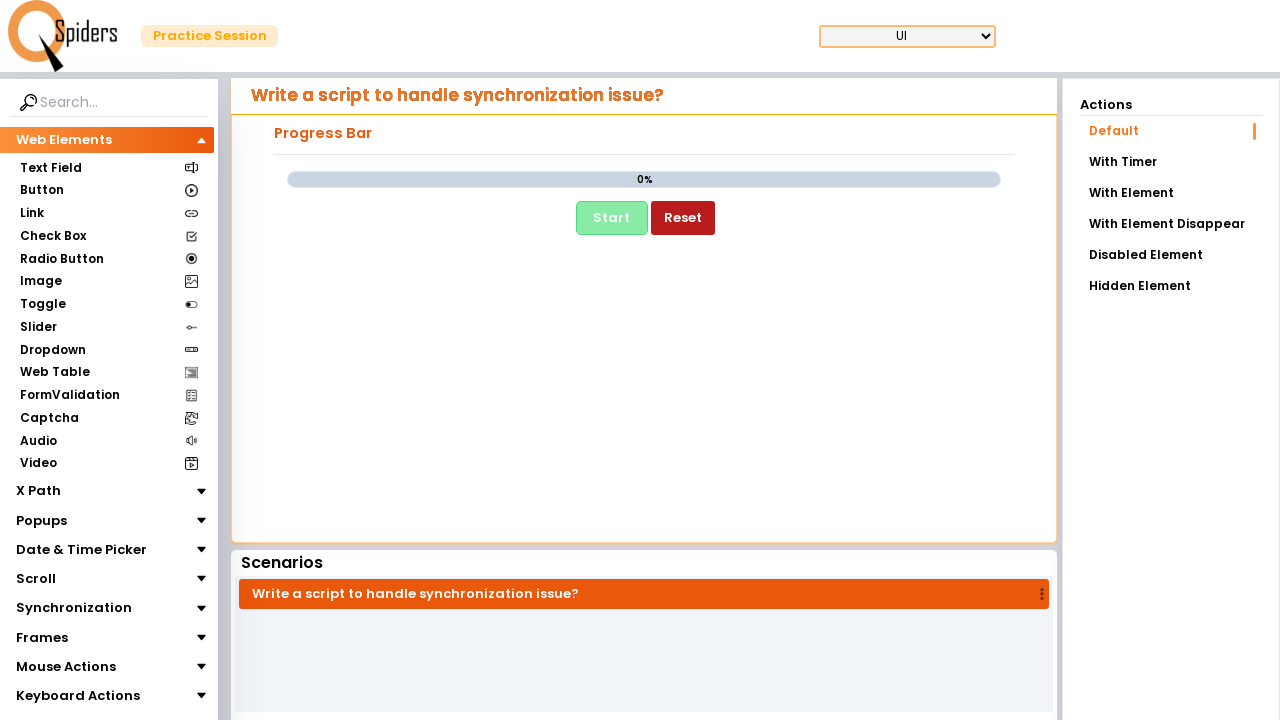

Located progress status element
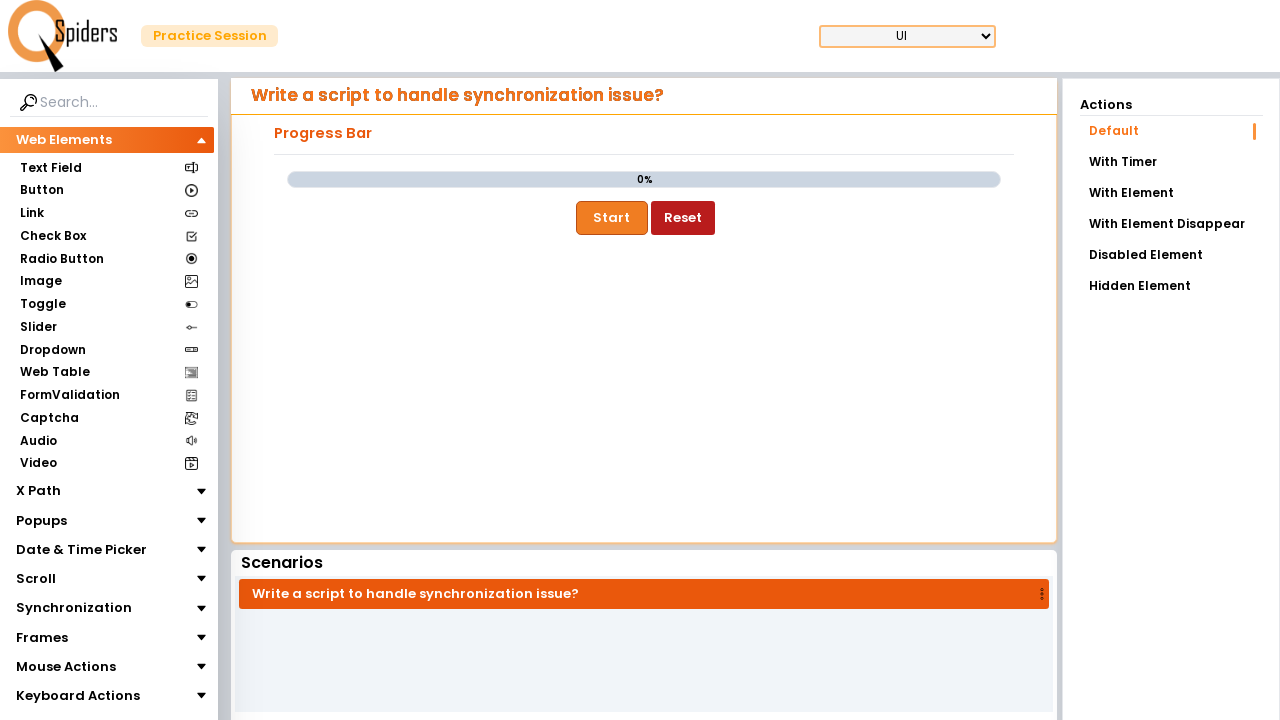

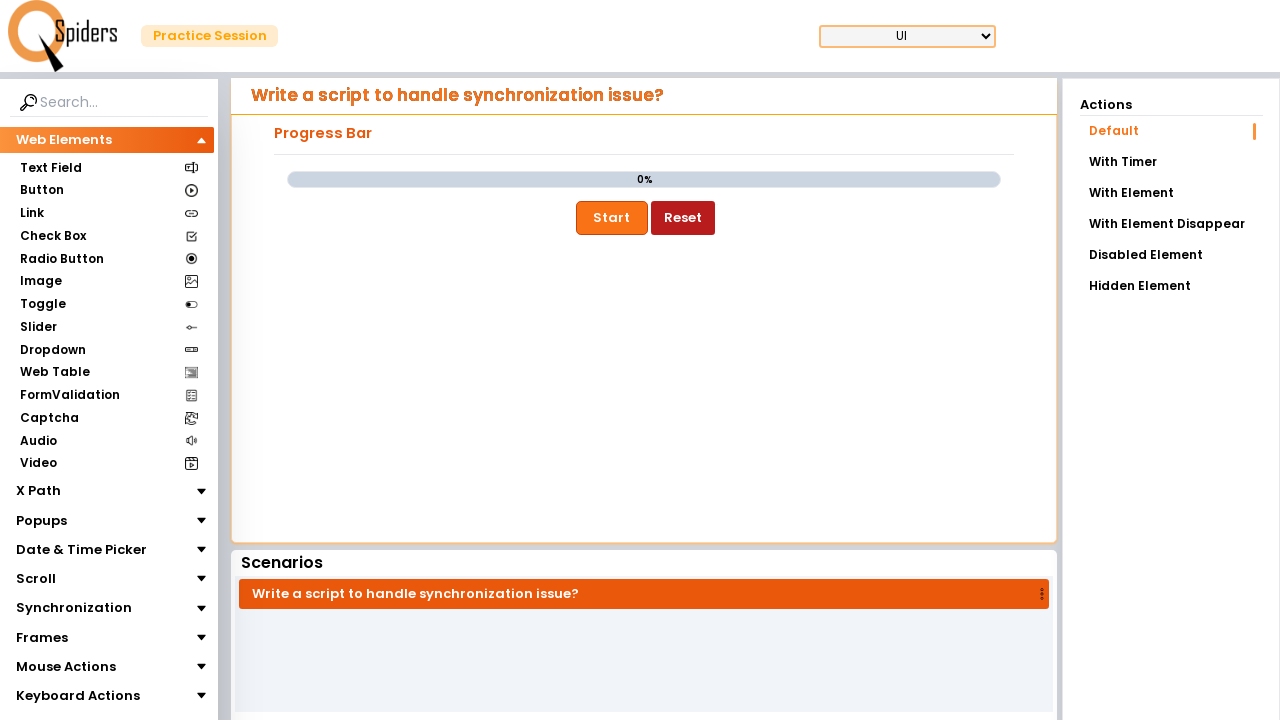